Tests popup window handling by clicking a link that opens Yahoo in a new window, then switches between parent and child windows multiple times before closing the child window

Starting URL: https://echoecho.com/jswindows03.htm

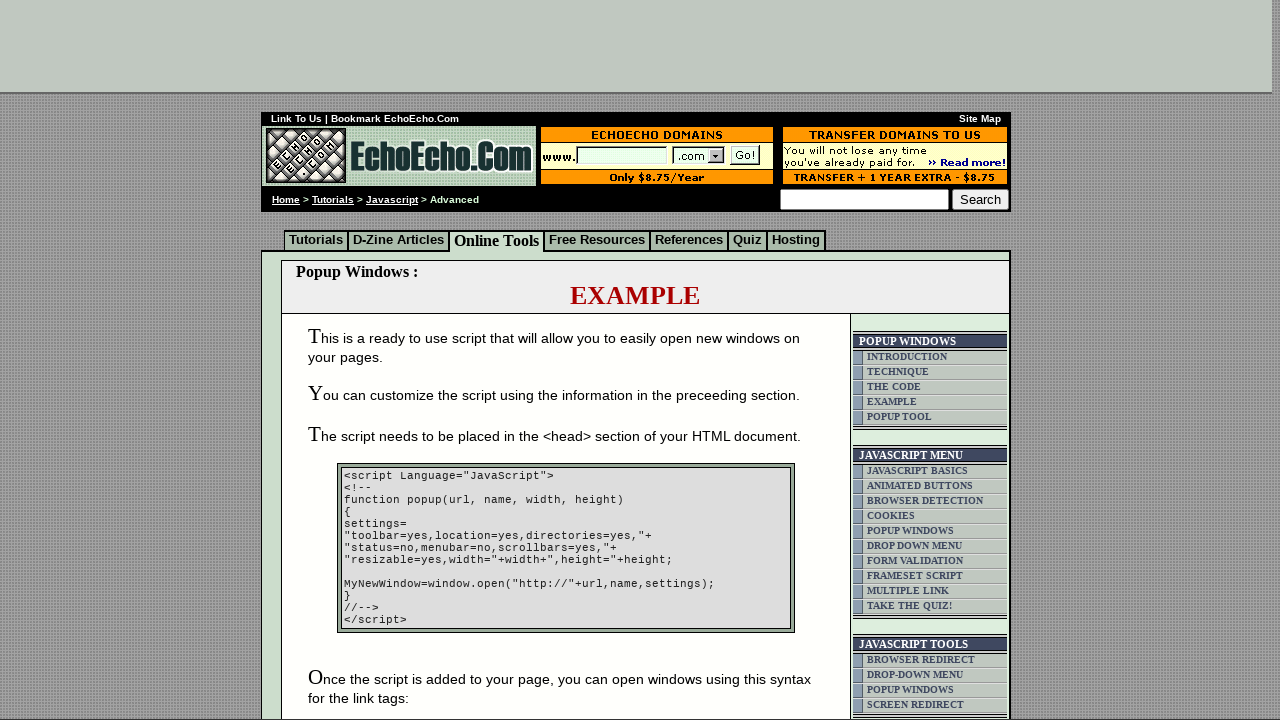

Clicked link to open Yahoo in new popup window at (566, 360) on xpath=//font[contains(text(),'Click Here To Go to Yahoo')]
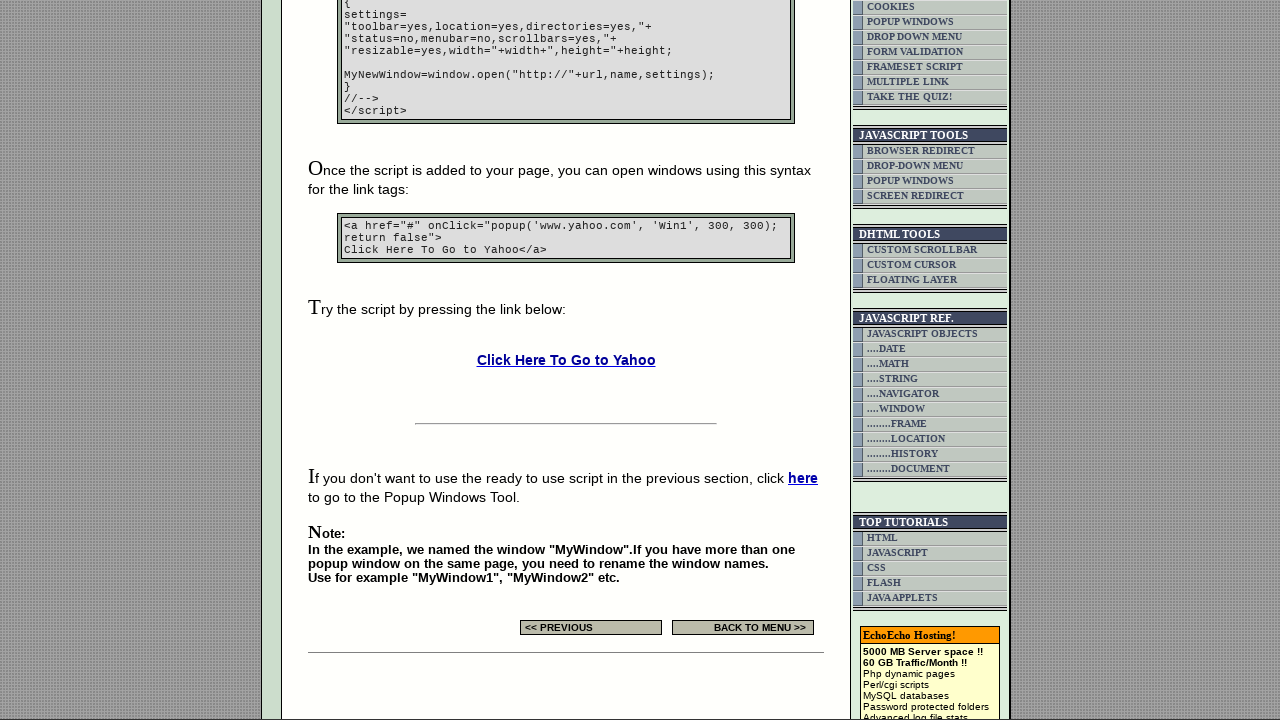

Captured new popup page object
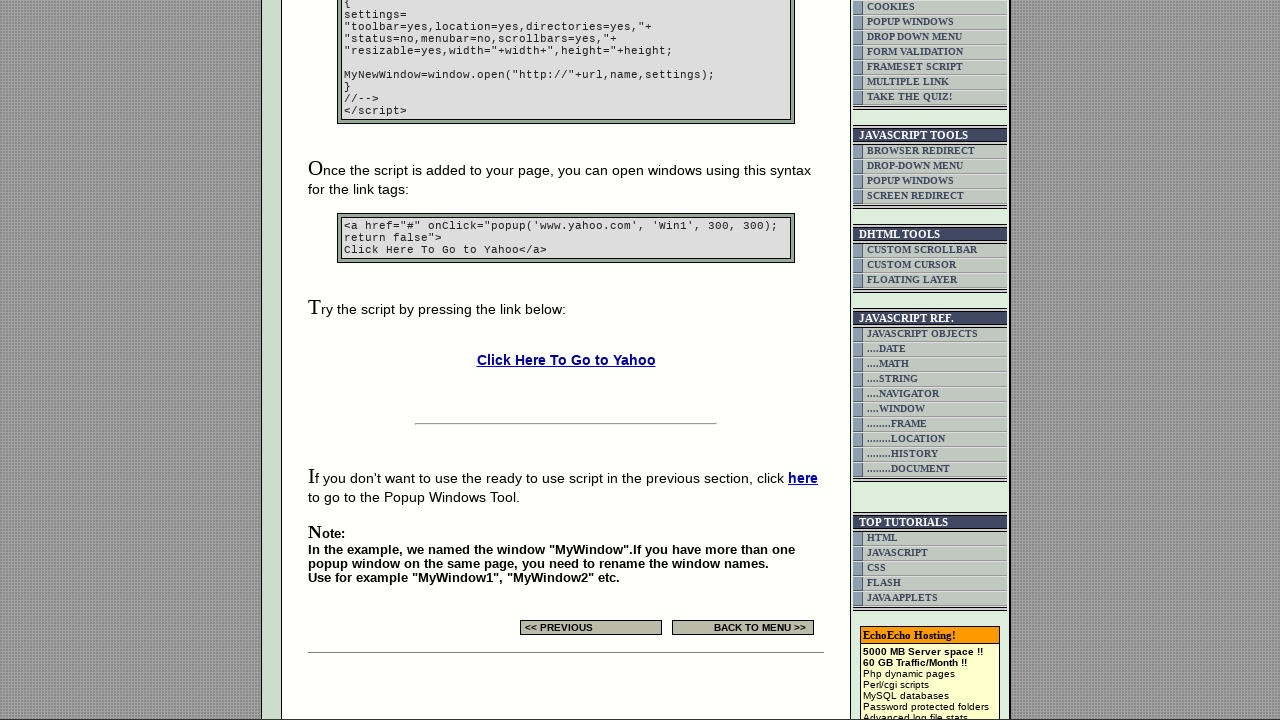

Brought parent window to front (iteration 1/5)
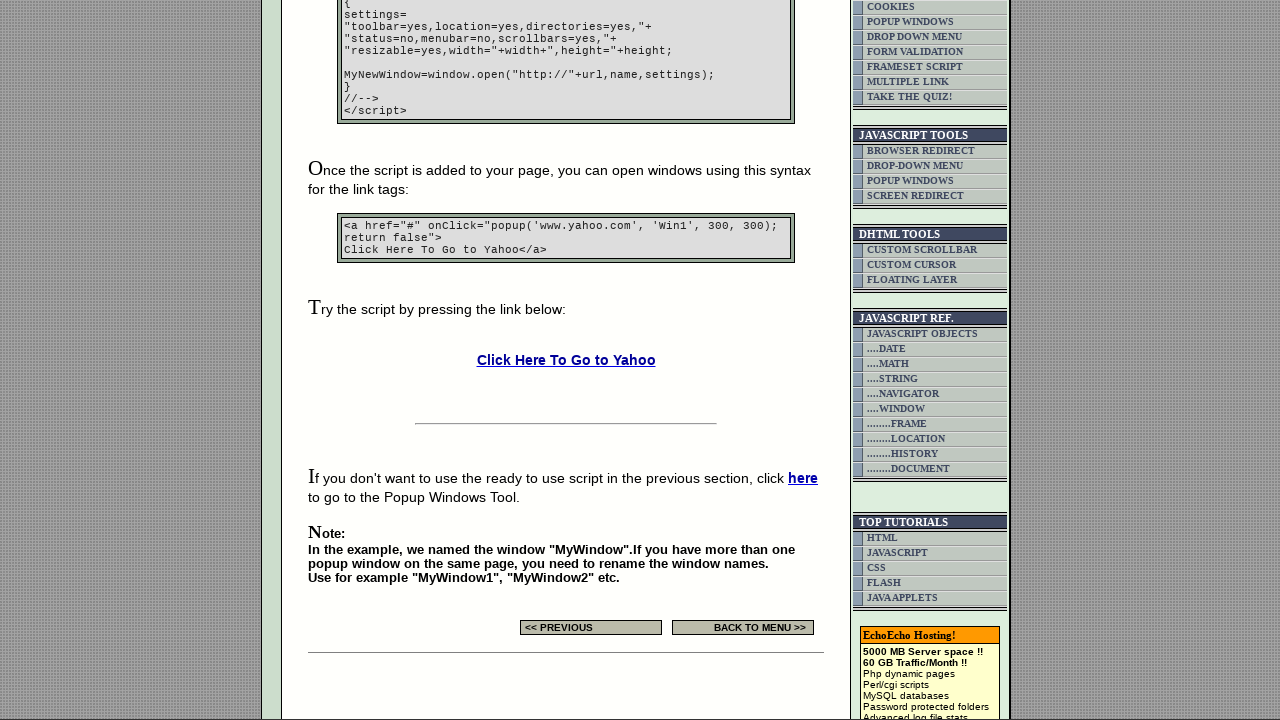

Waited 2 seconds on parent window
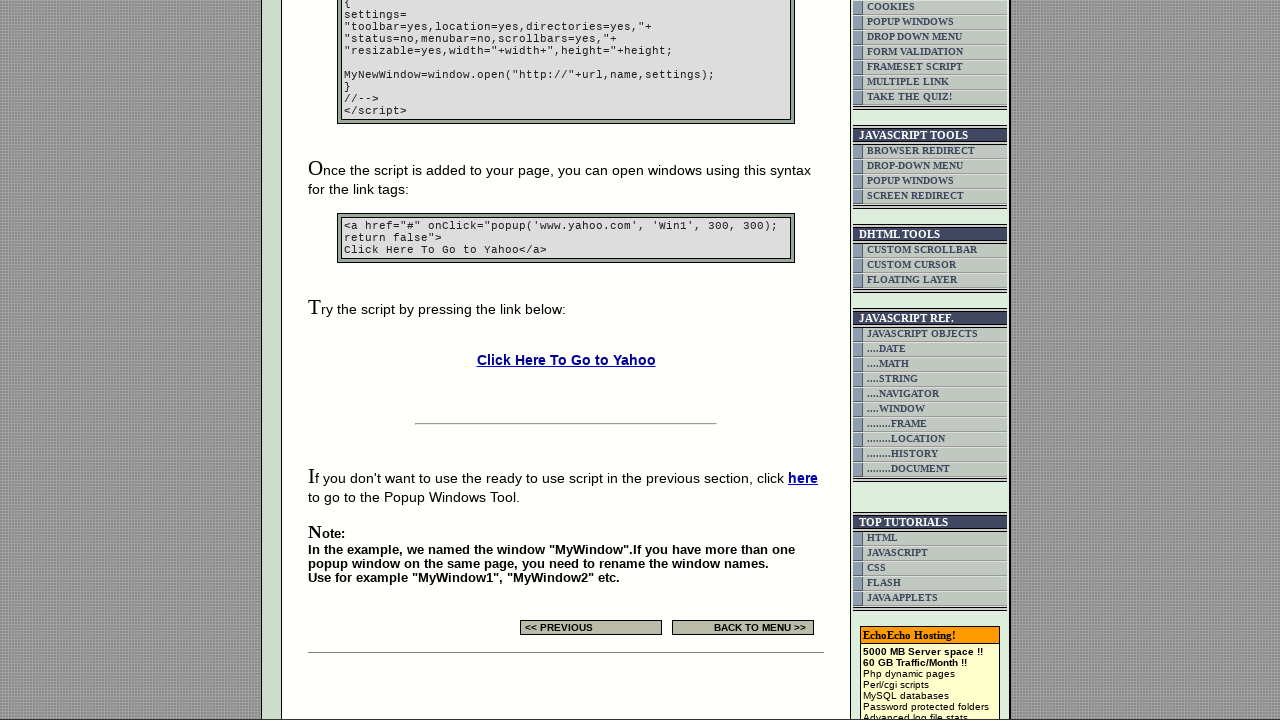

Brought popup window to front (iteration 1/5)
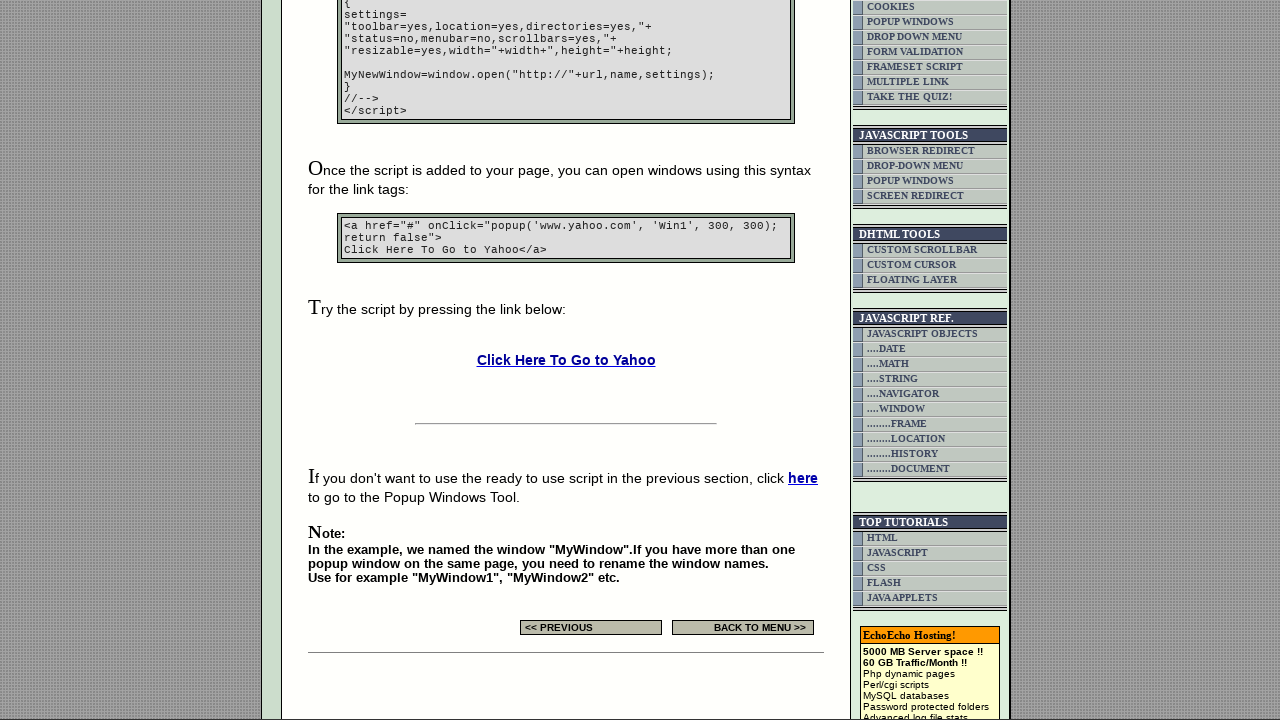

Waited 2 seconds on popup window
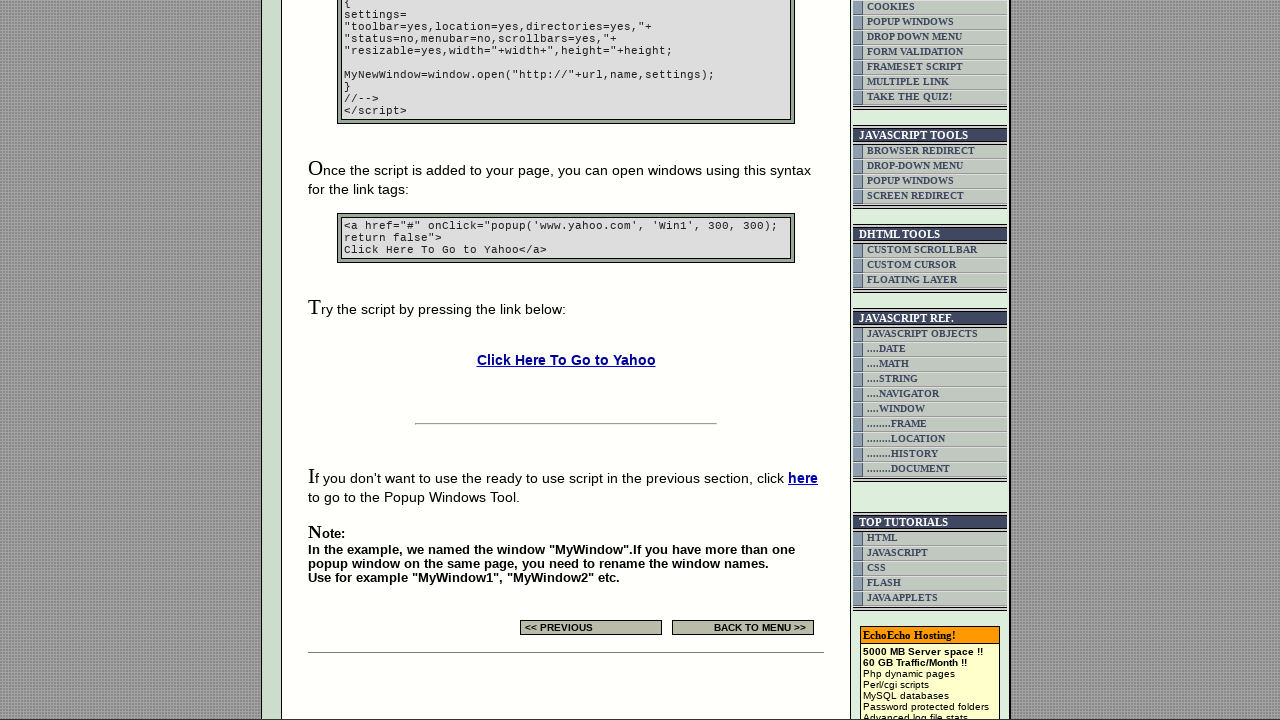

Brought parent window to front (iteration 2/5)
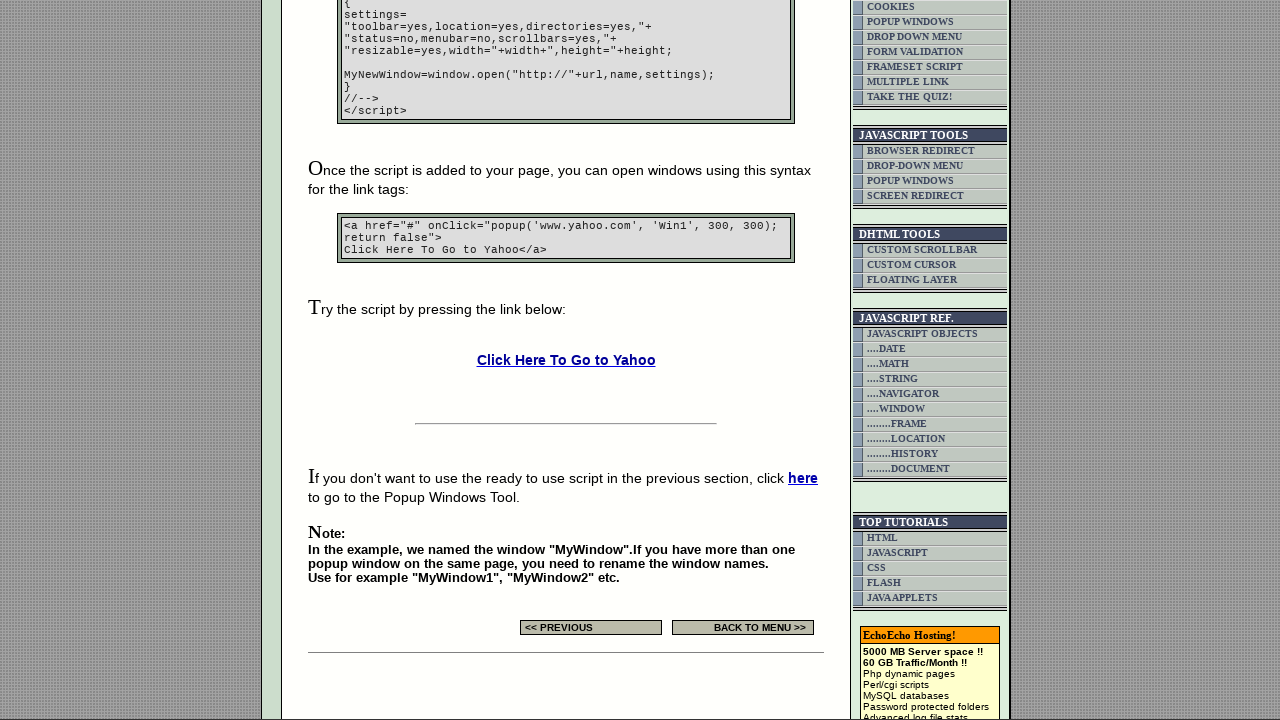

Waited 2 seconds on parent window
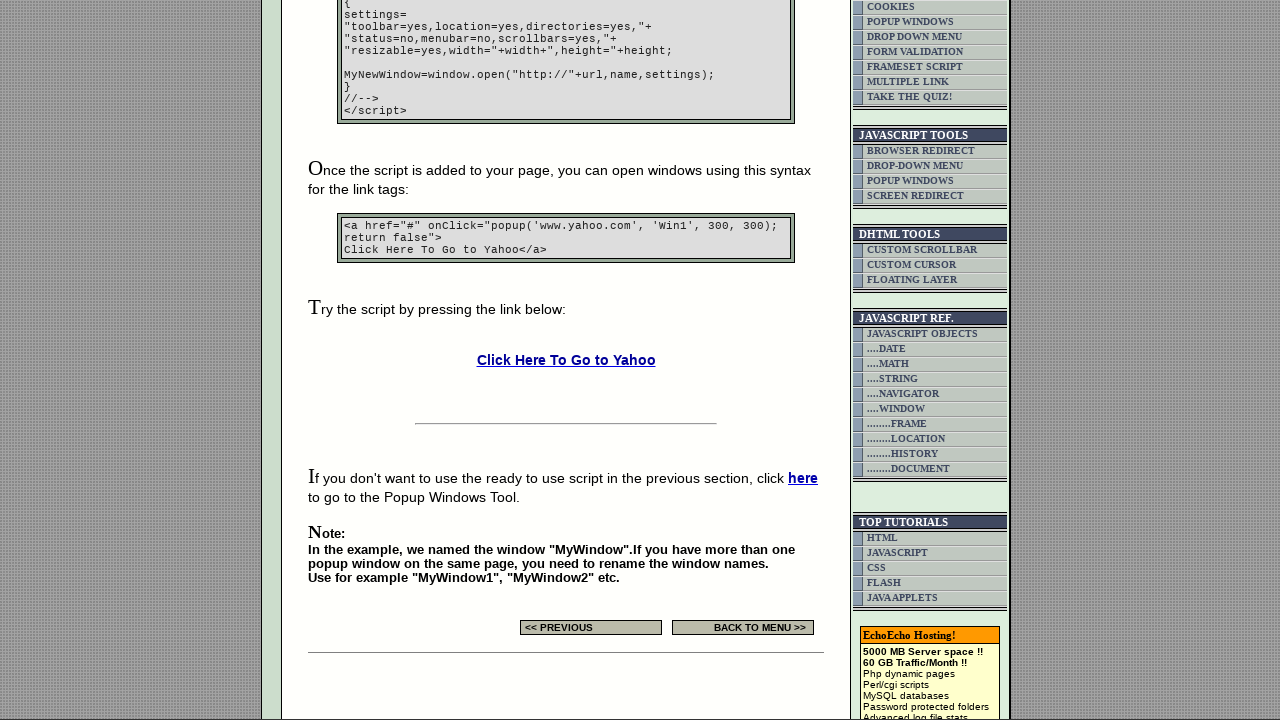

Brought popup window to front (iteration 2/5)
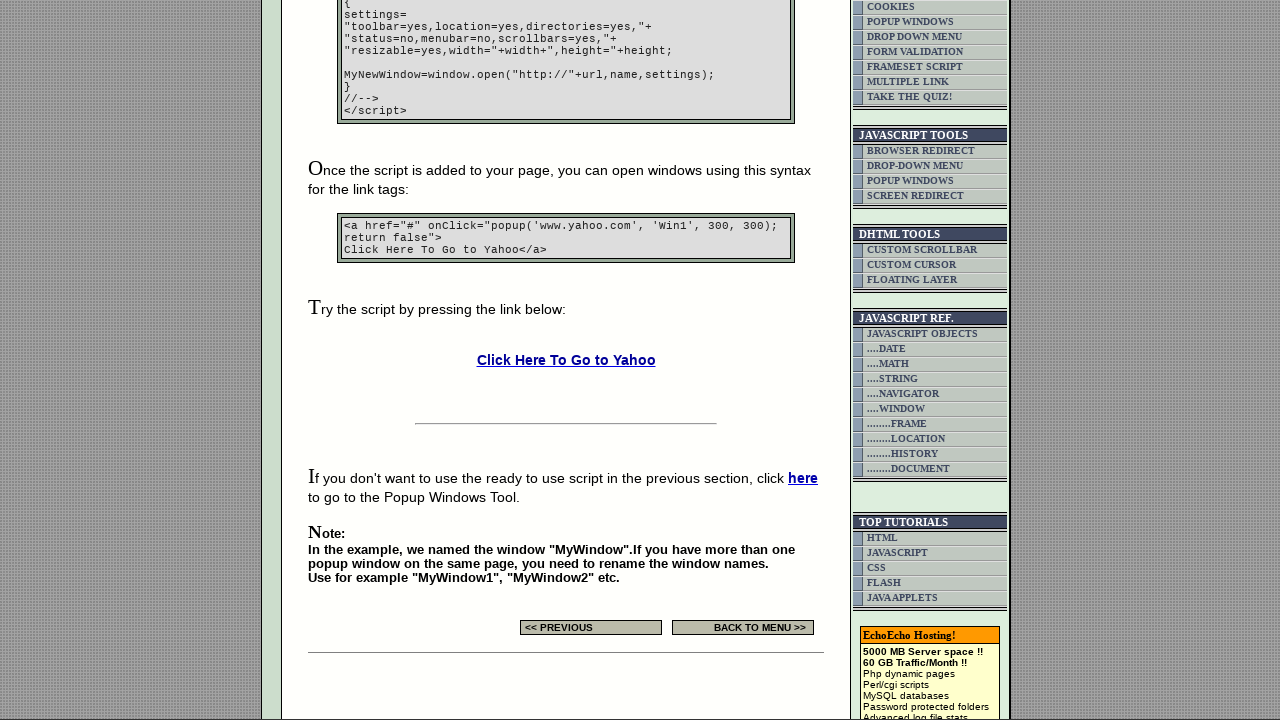

Waited 2 seconds on popup window
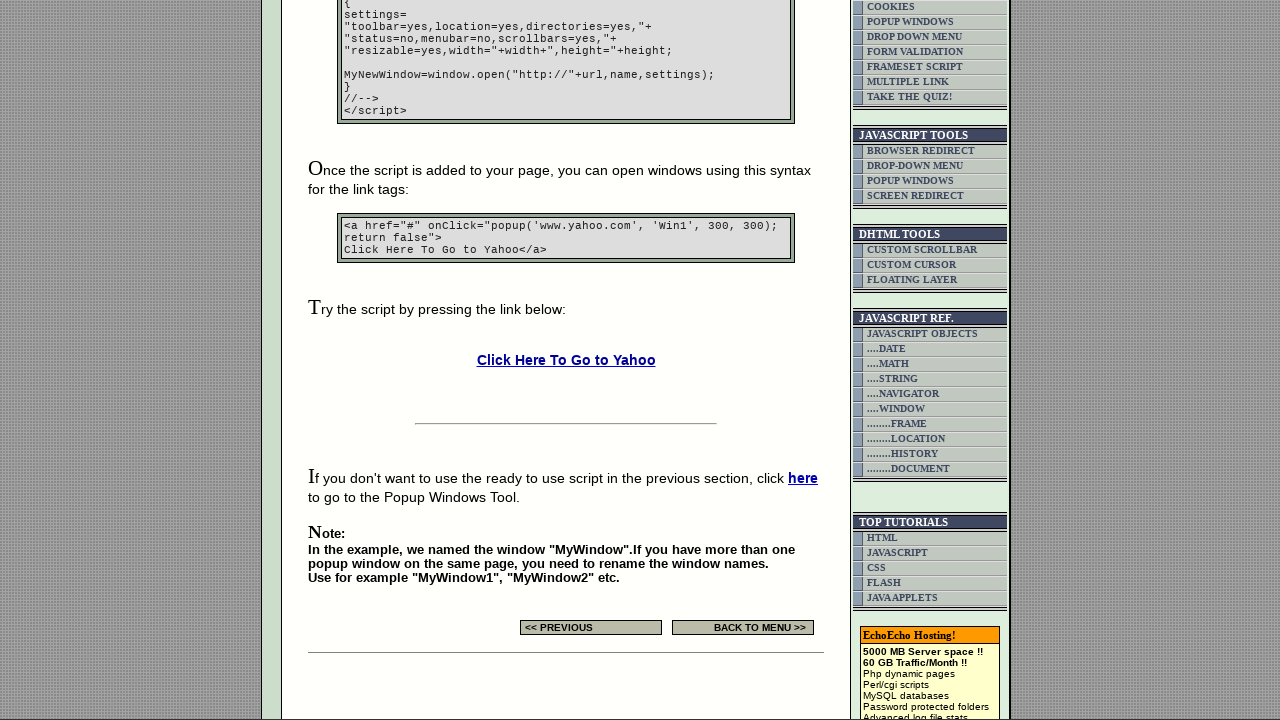

Brought parent window to front (iteration 3/5)
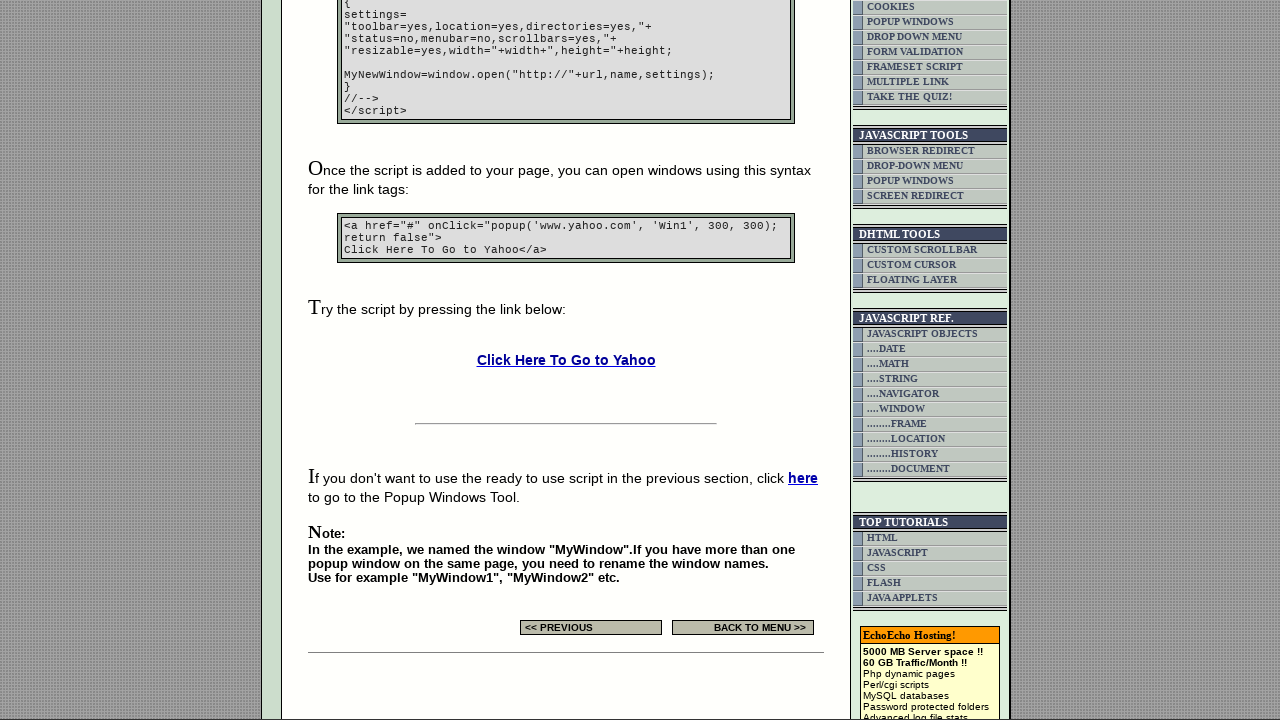

Waited 2 seconds on parent window
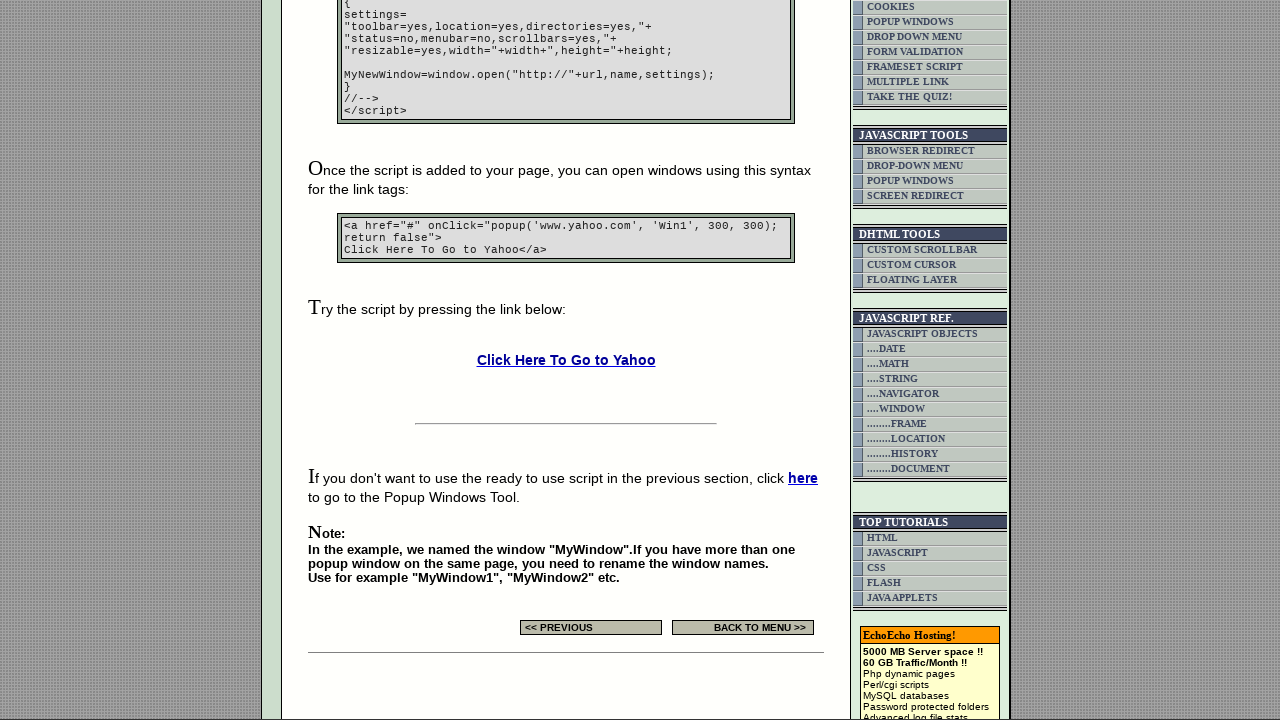

Brought popup window to front (iteration 3/5)
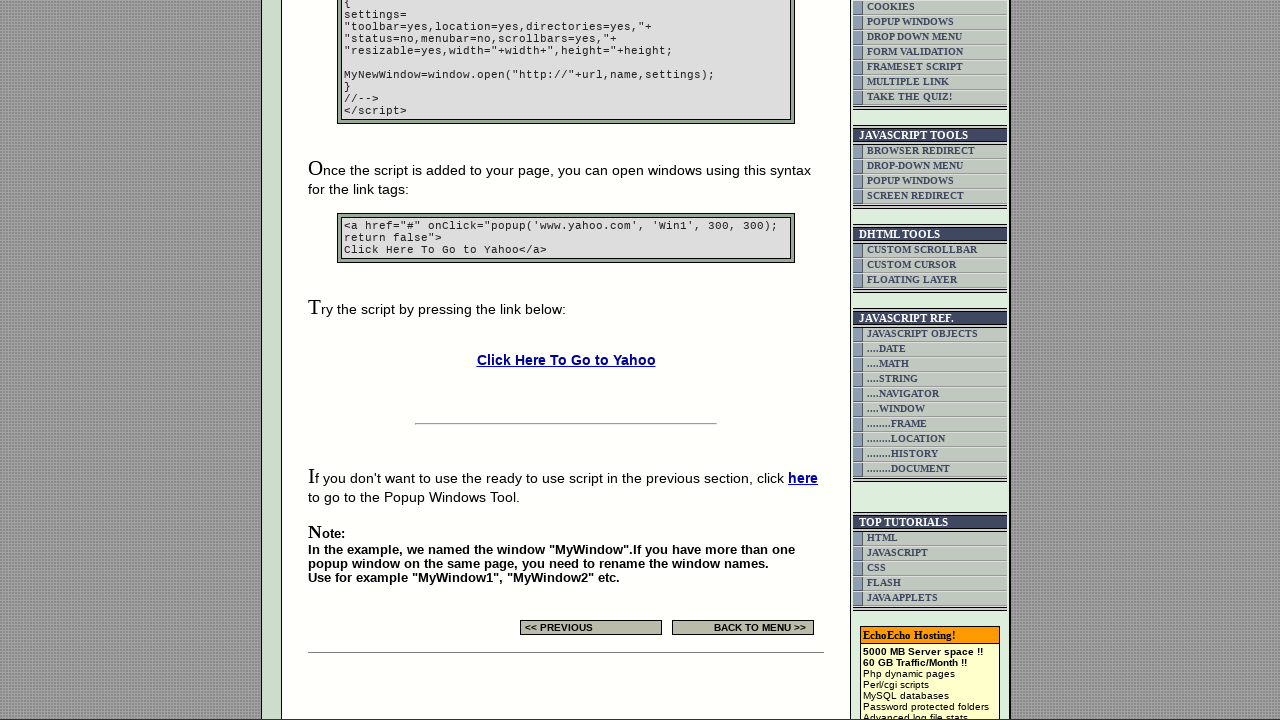

Waited 2 seconds on popup window
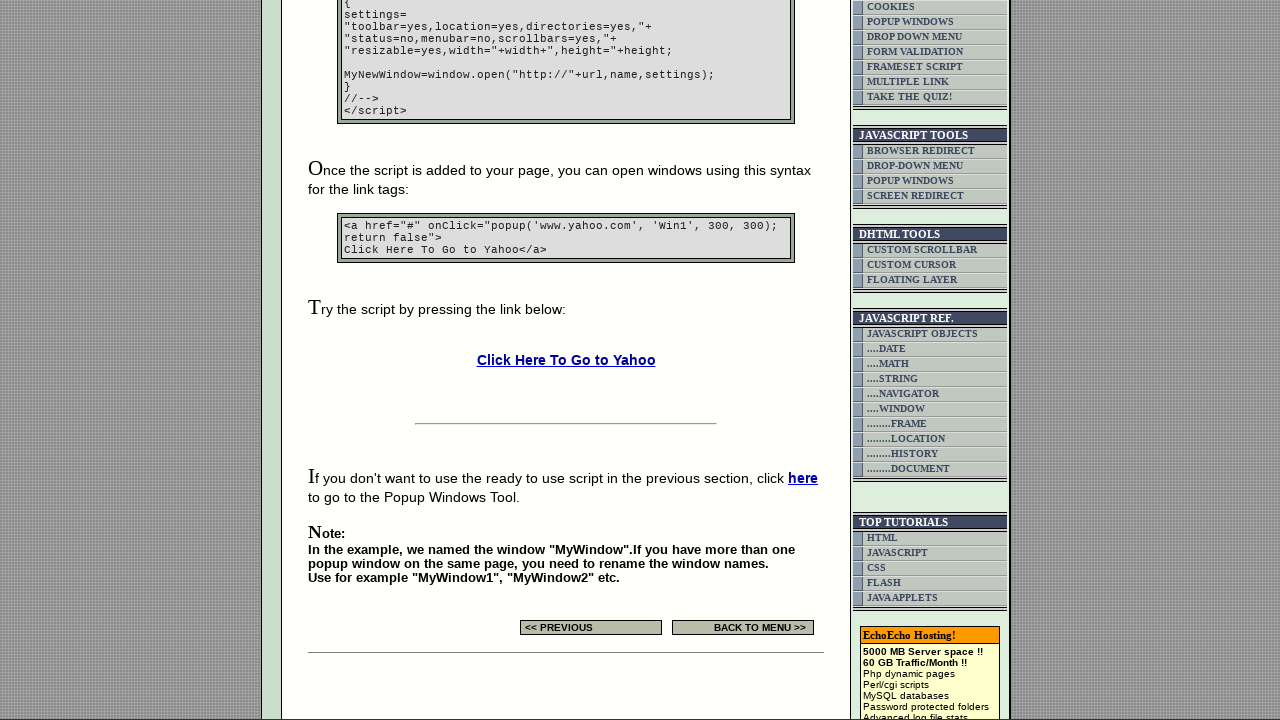

Brought parent window to front (iteration 4/5)
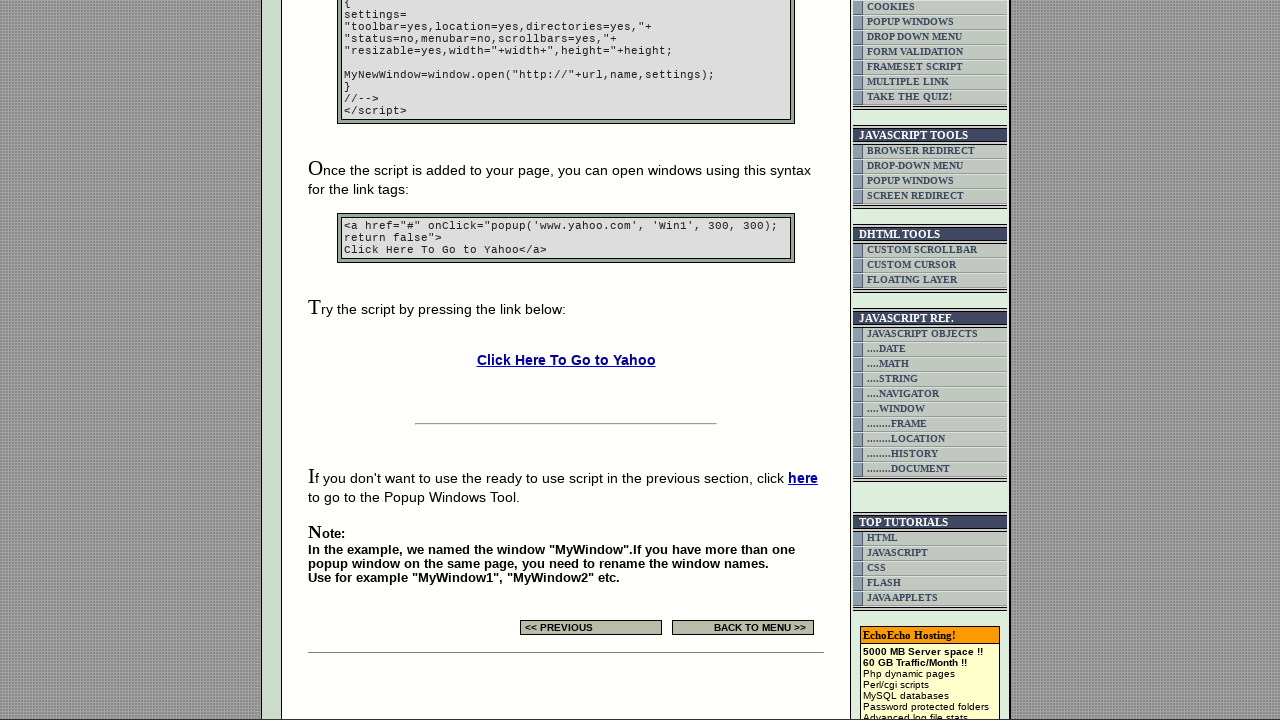

Waited 2 seconds on parent window
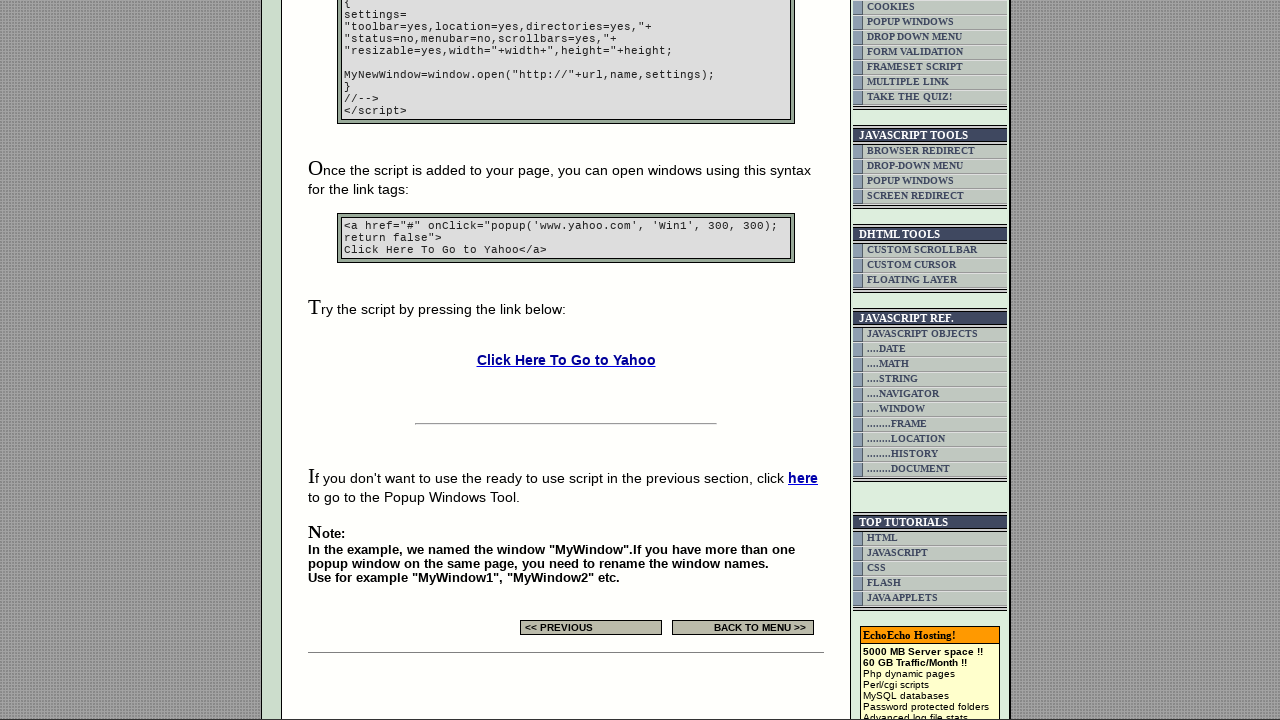

Brought popup window to front (iteration 4/5)
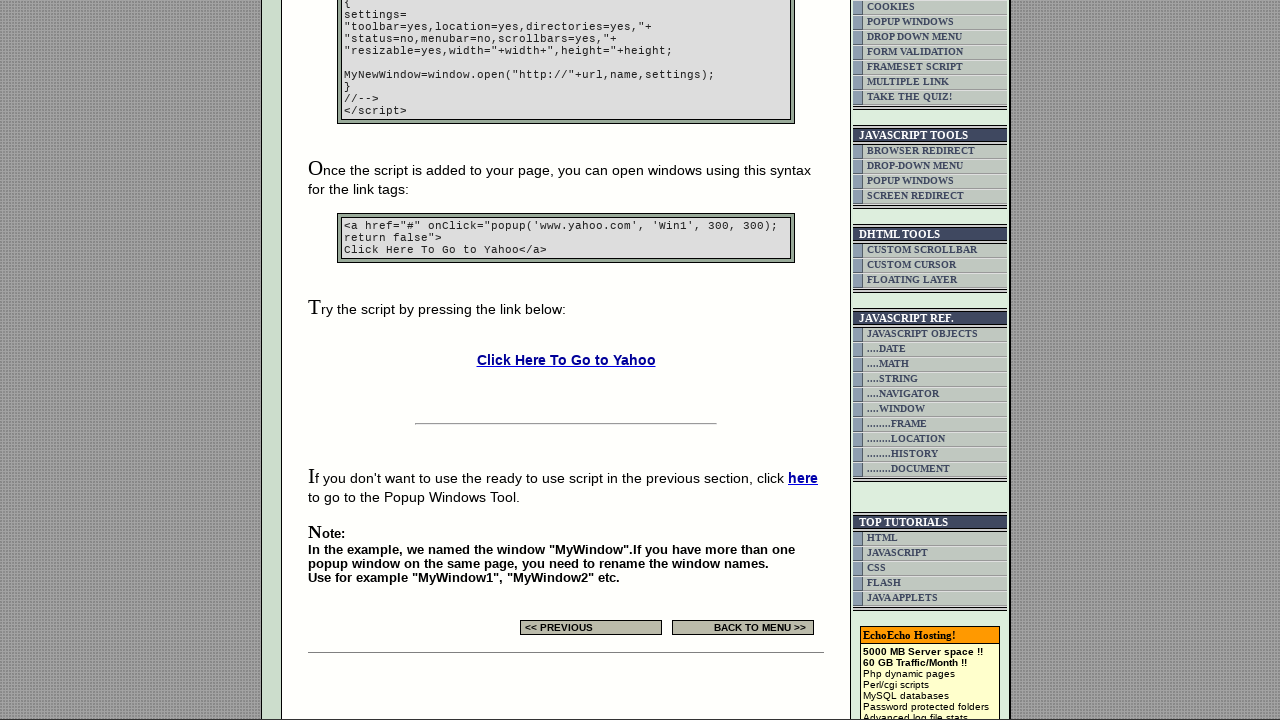

Waited 2 seconds on popup window
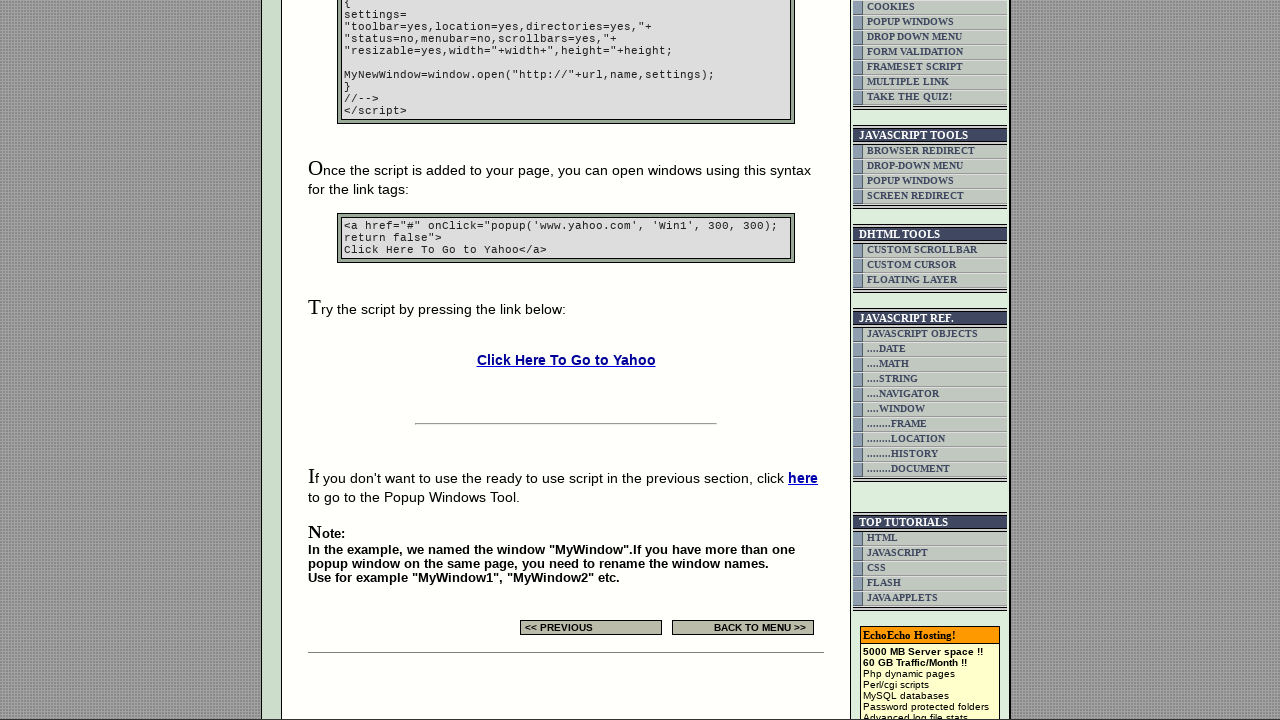

Brought parent window to front (iteration 5/5)
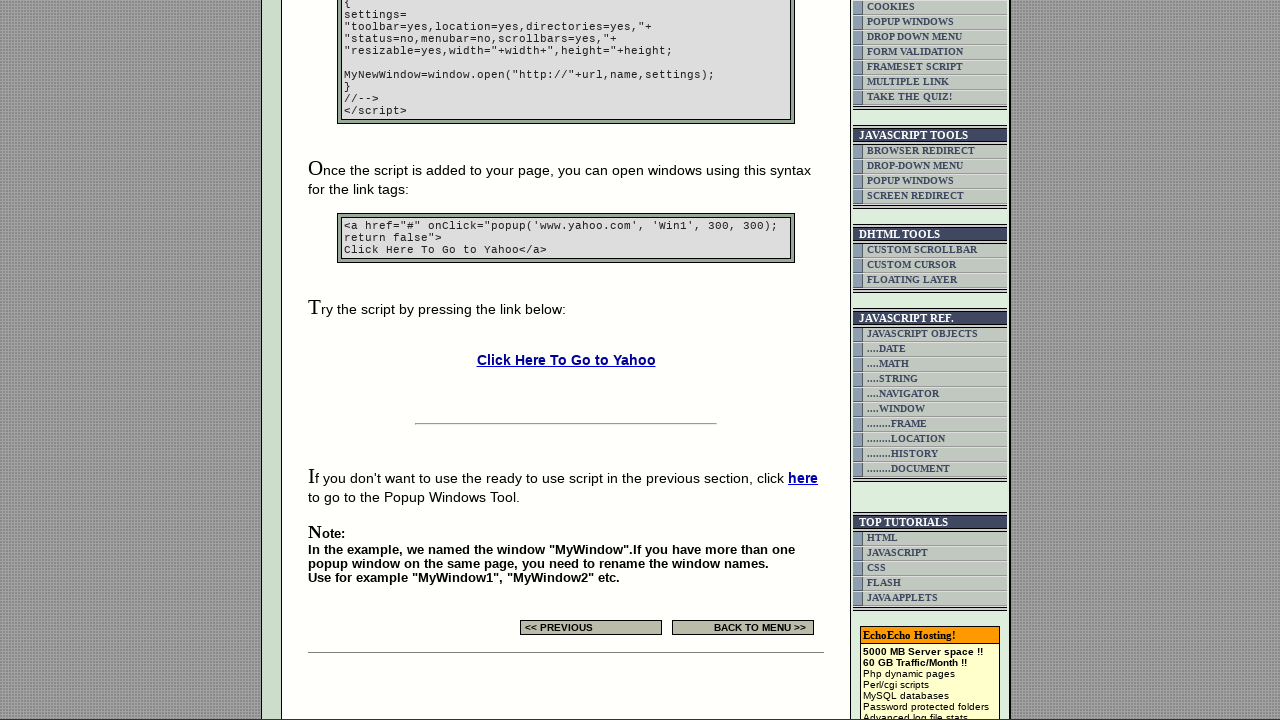

Waited 2 seconds on parent window
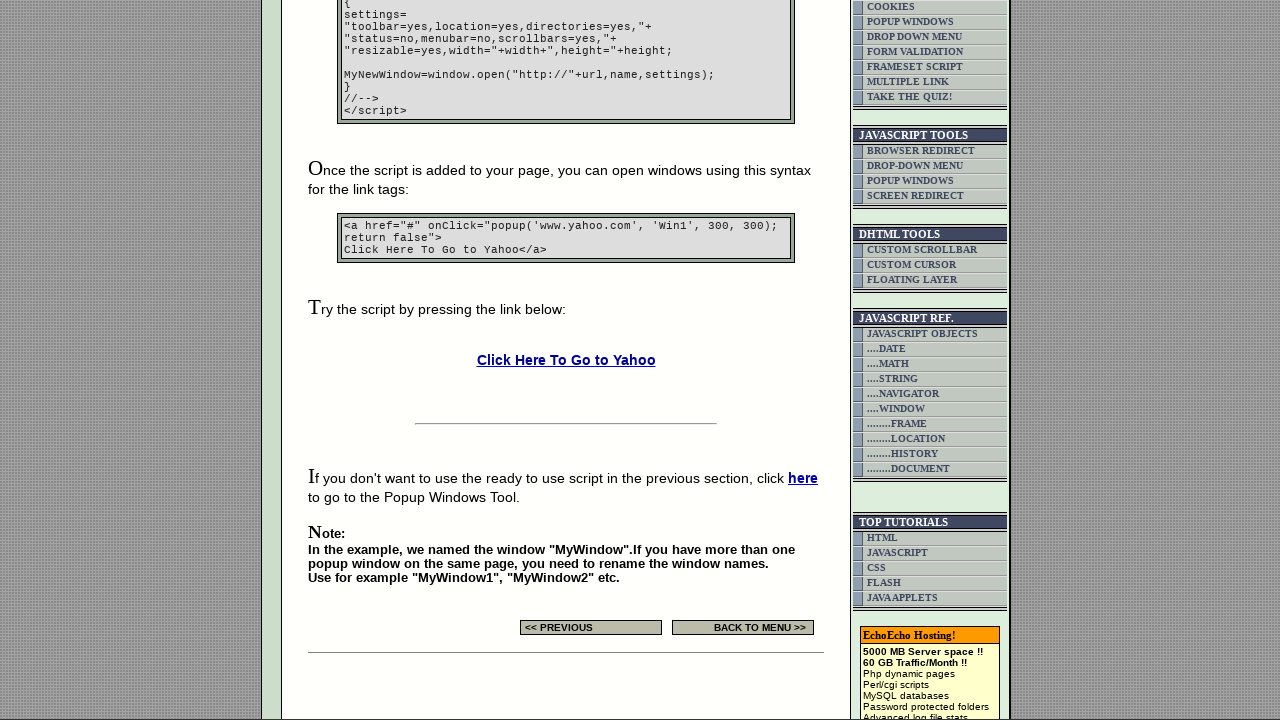

Brought popup window to front (iteration 5/5)
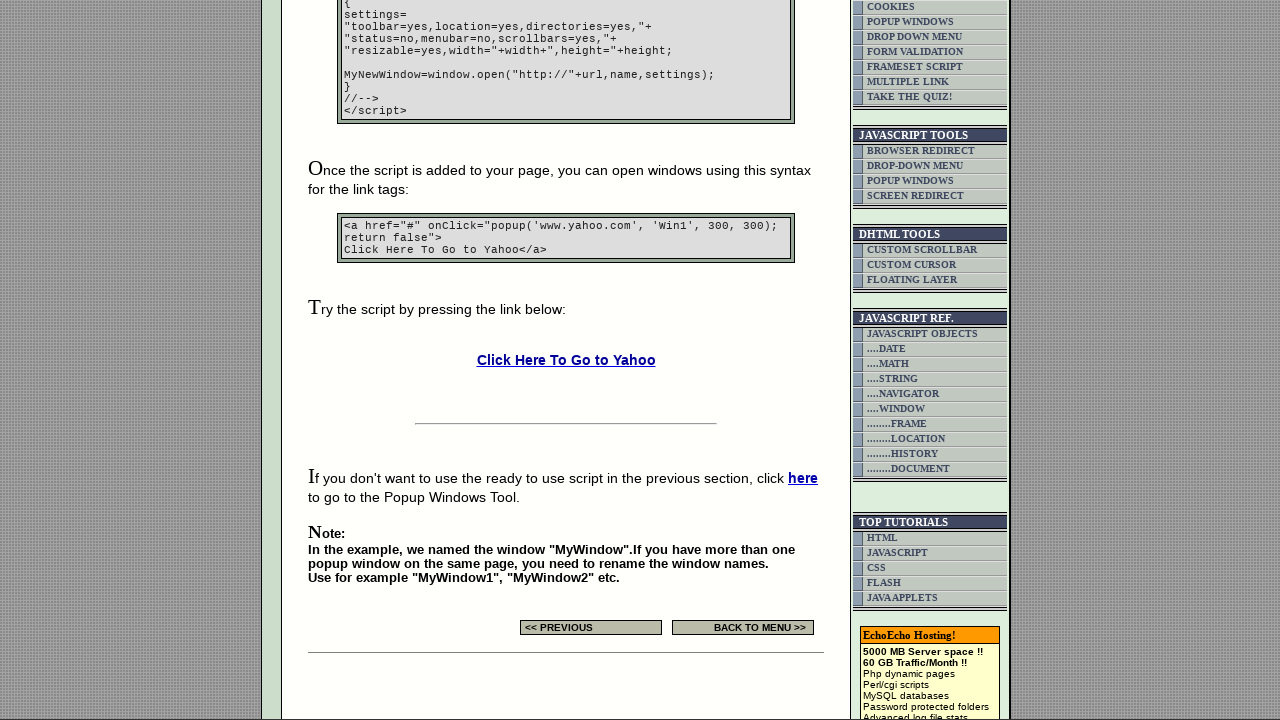

Waited 2 seconds on popup window
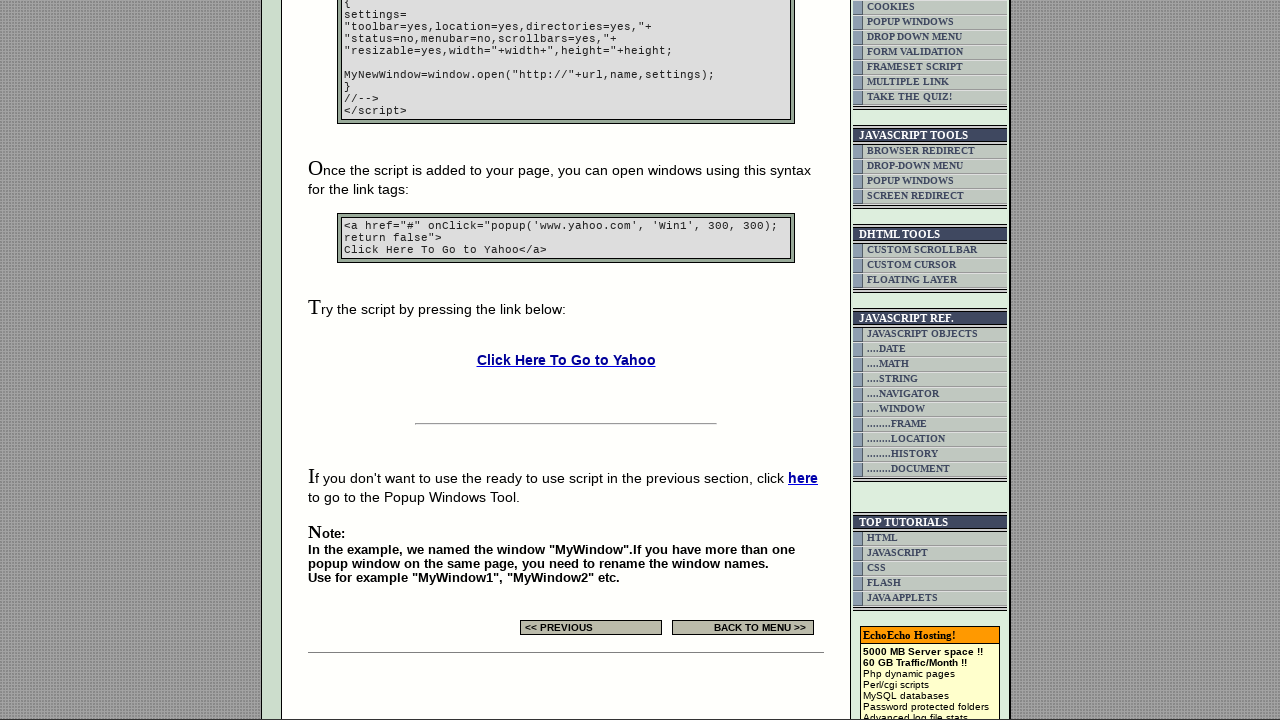

Closed the popup window
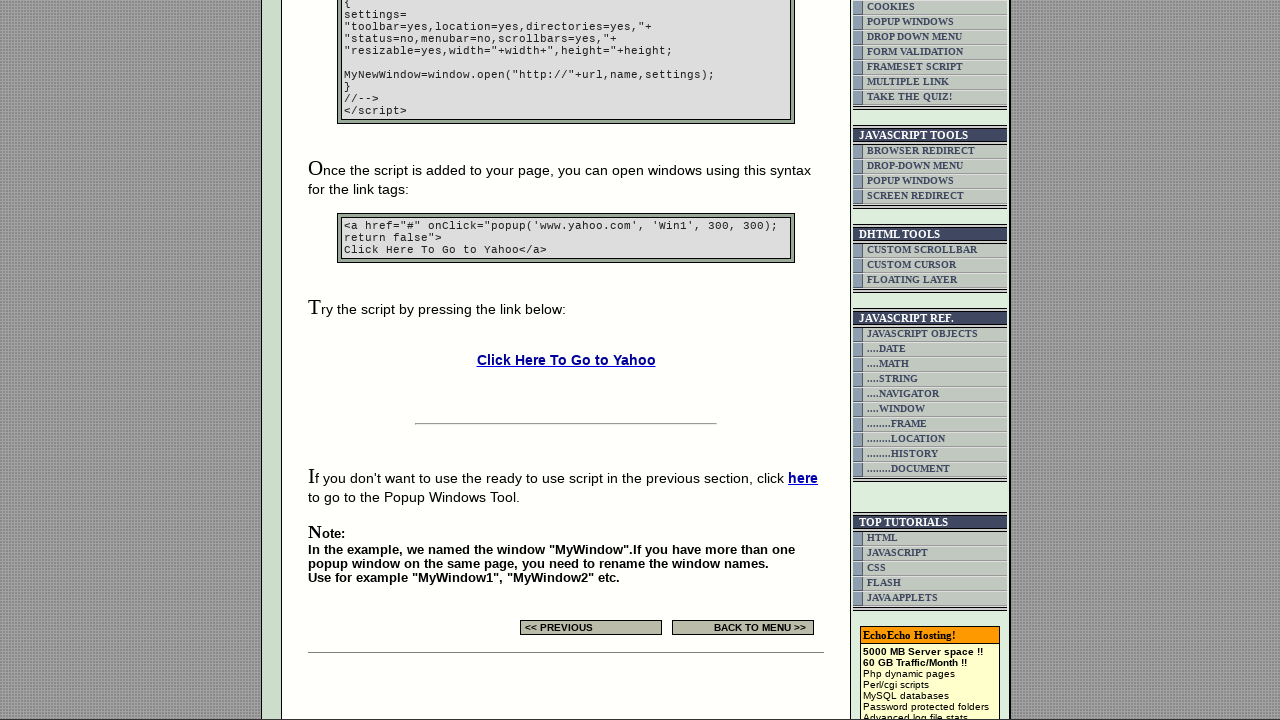

Brought parent window back to front after closing popup
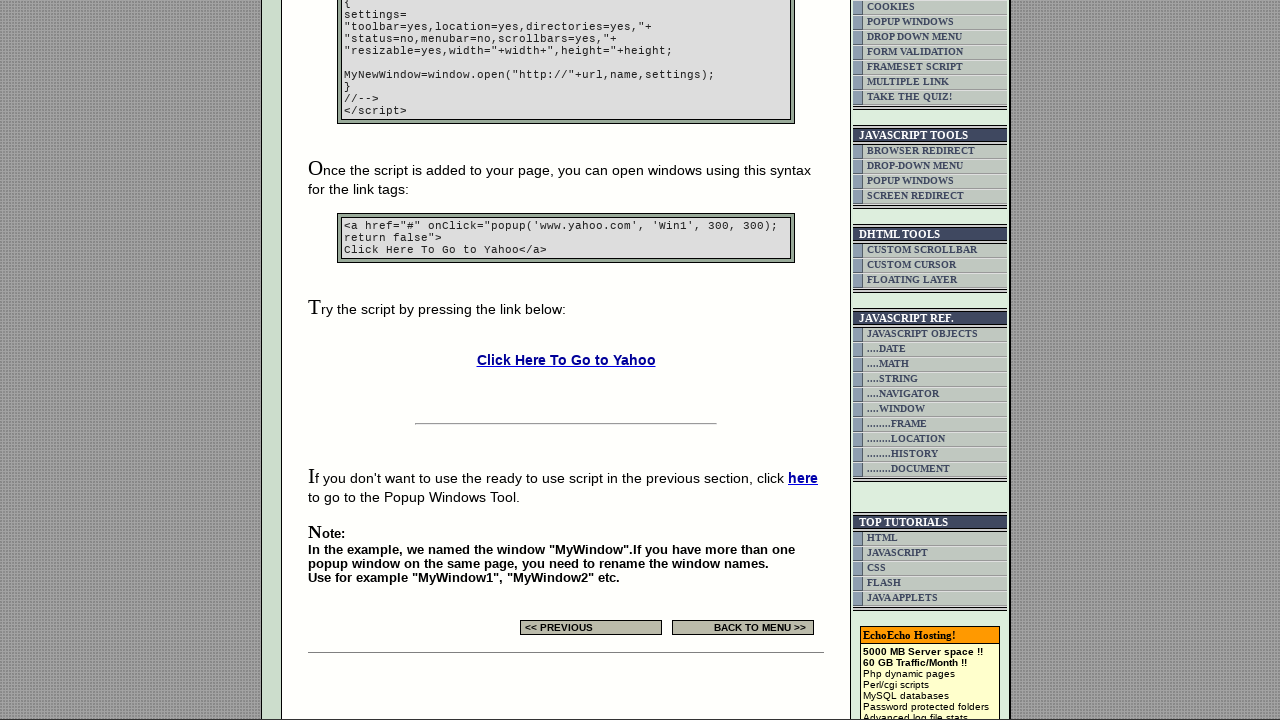

Waited 2 seconds on parent window
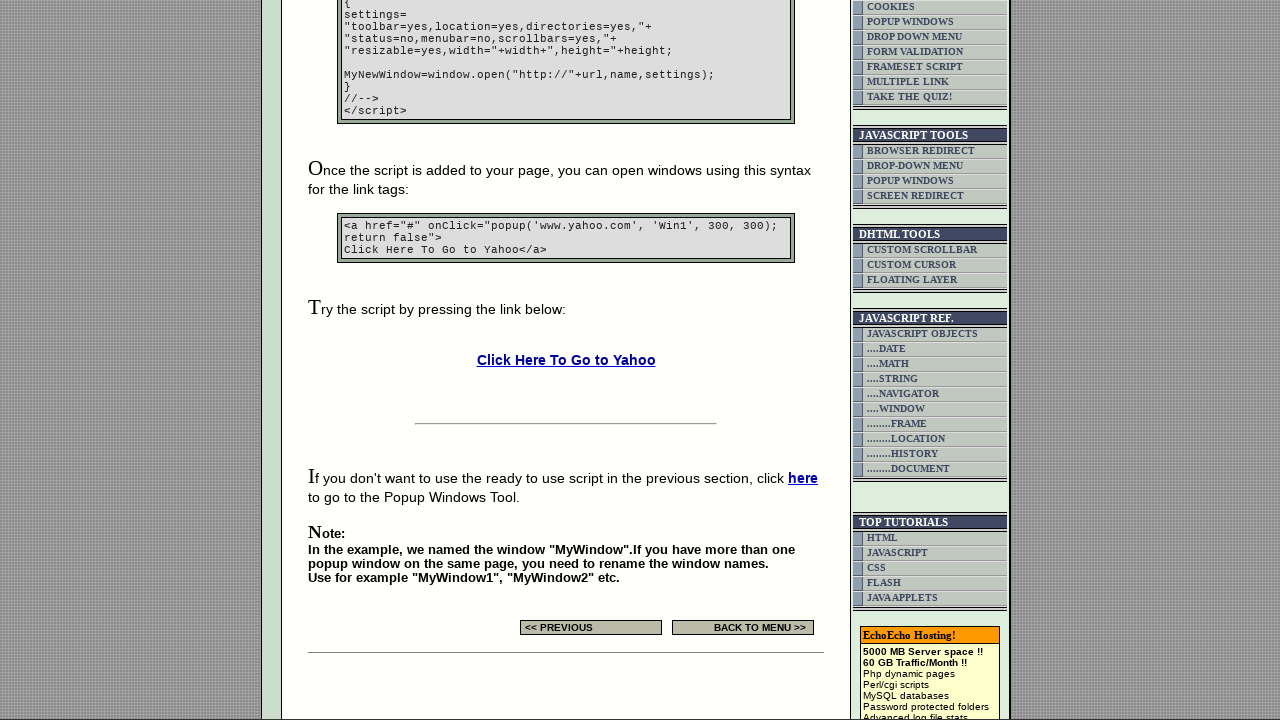

Retrieved parent window title: 'Popup Windows : Example - JavaScript Tutorial - EchoEcho.Com - Beginners best choice!'
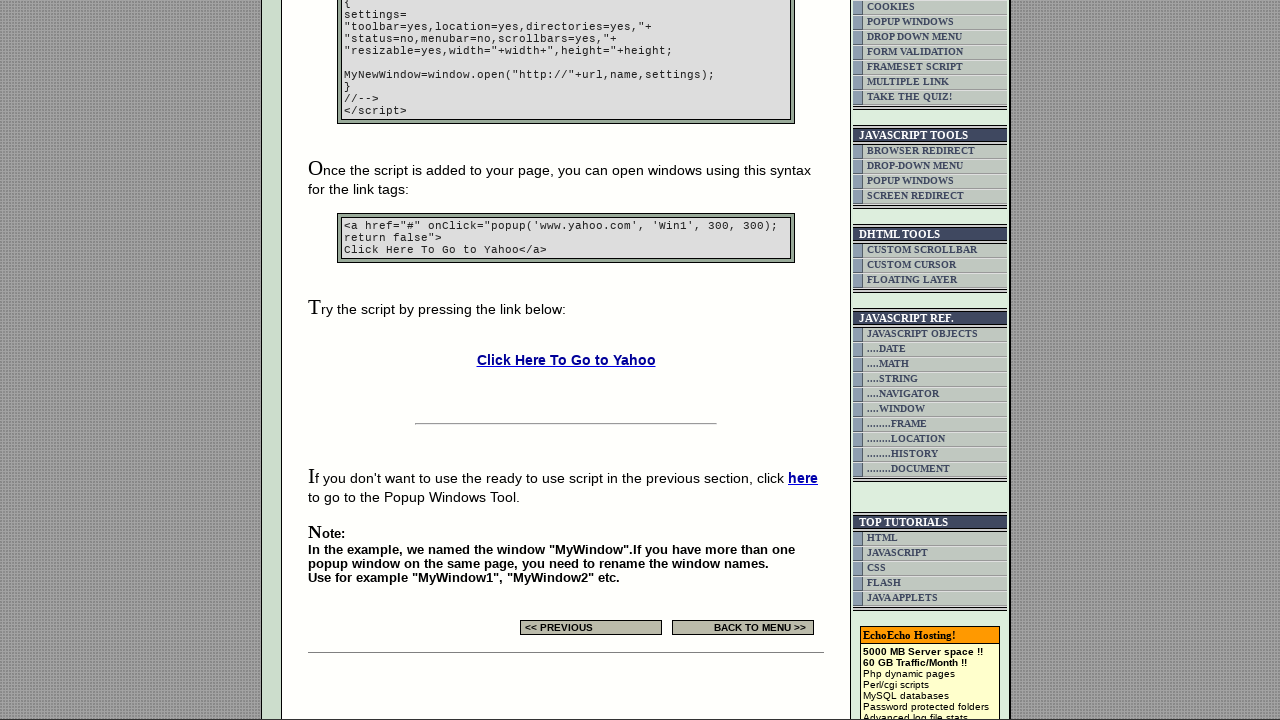

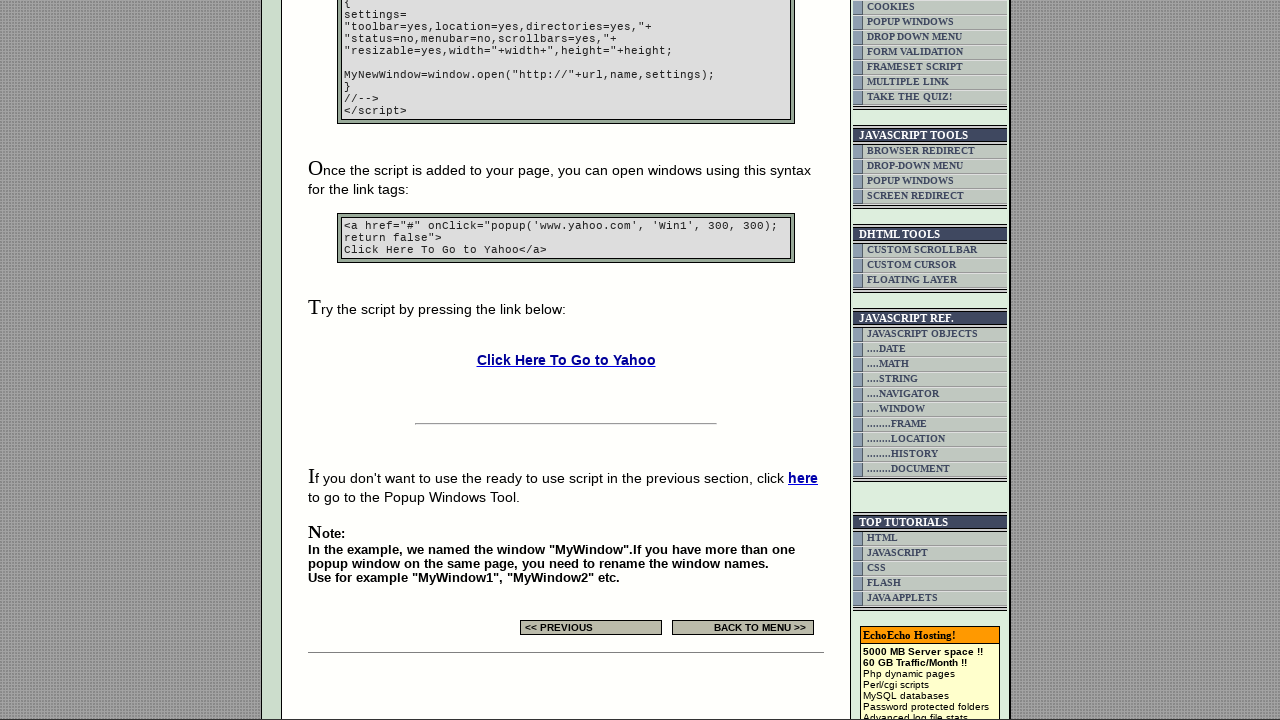